Tests window handling functionality on a demo automation site by clicking on a tabbed window button

Starting URL: http://demo.automationtesting.in/Windows.html

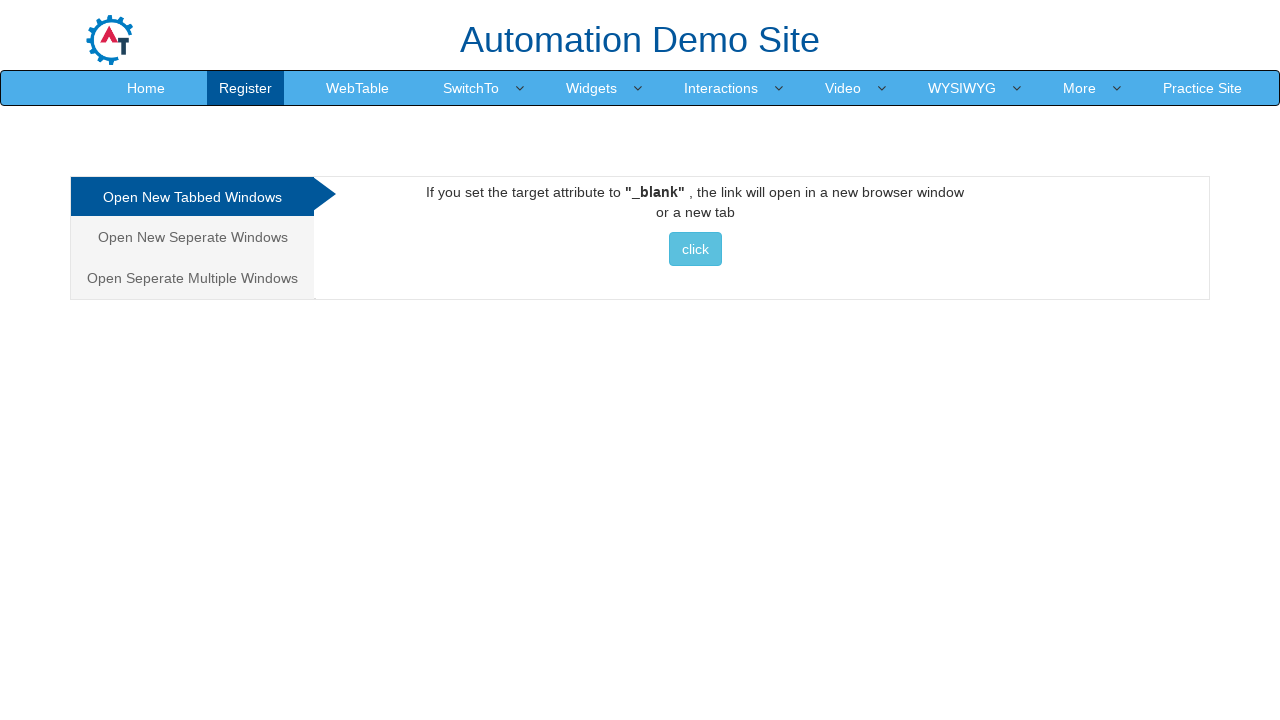

Navigated to Windows demo page
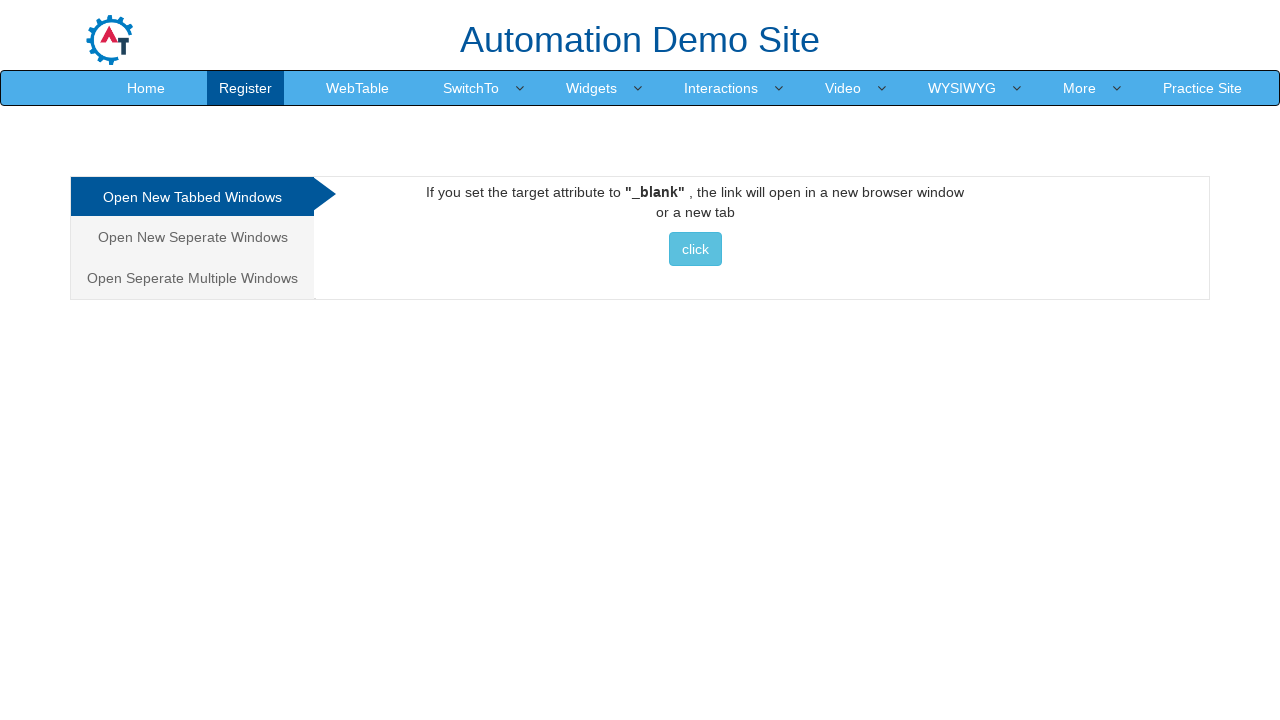

Clicked on the Tabbed window button at (695, 249) on xpath=//*[@id="Tabbed"]/a/button
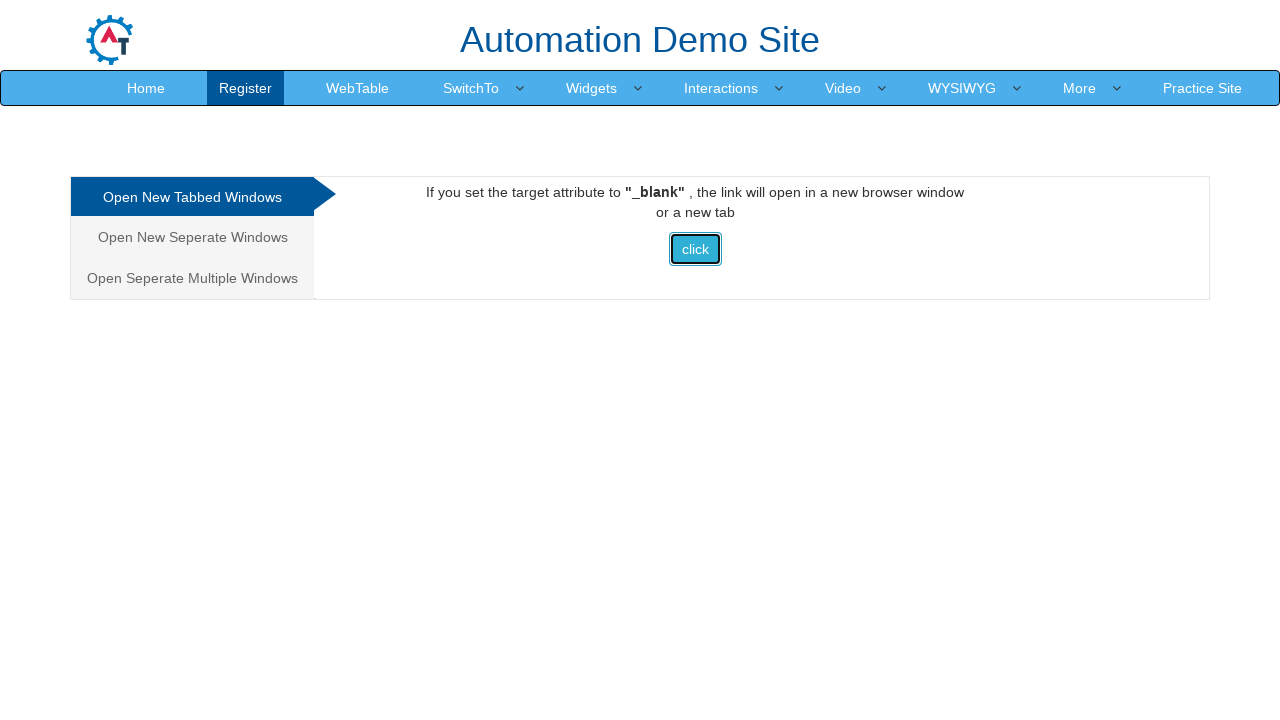

Waited for new window/tab to open
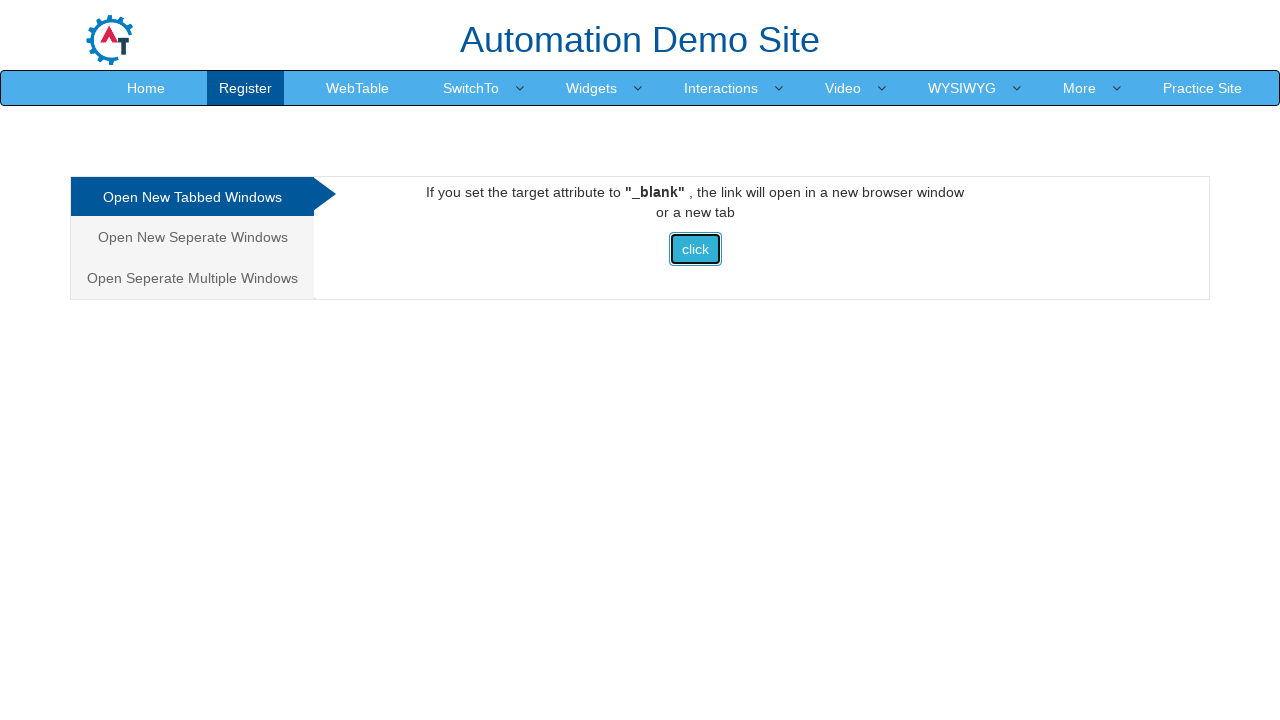

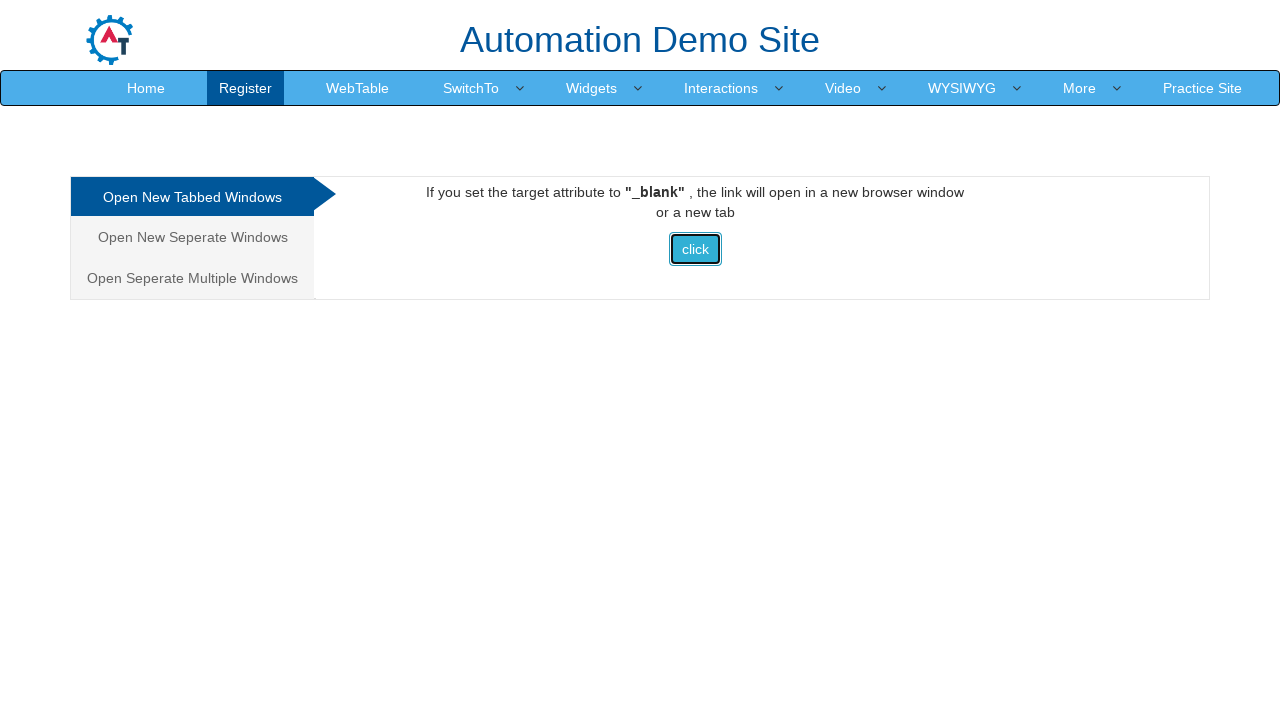